Tests modal dialog functionality by navigating to the modal page, opening a modal, and closing it using the Escape key

Starting URL: https://formy-project.herokuapp.com/

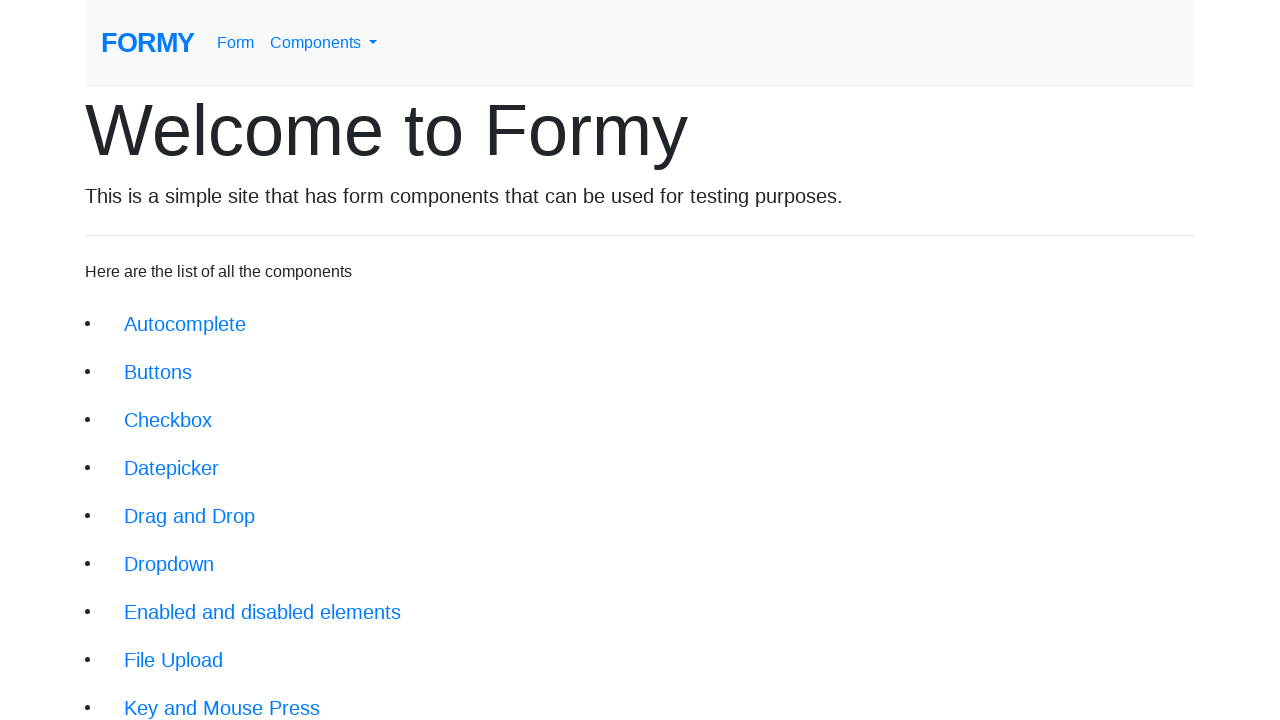

Clicked on Modal link in navigation at (151, 504) on xpath=/html/body/div/div/li[10]/a
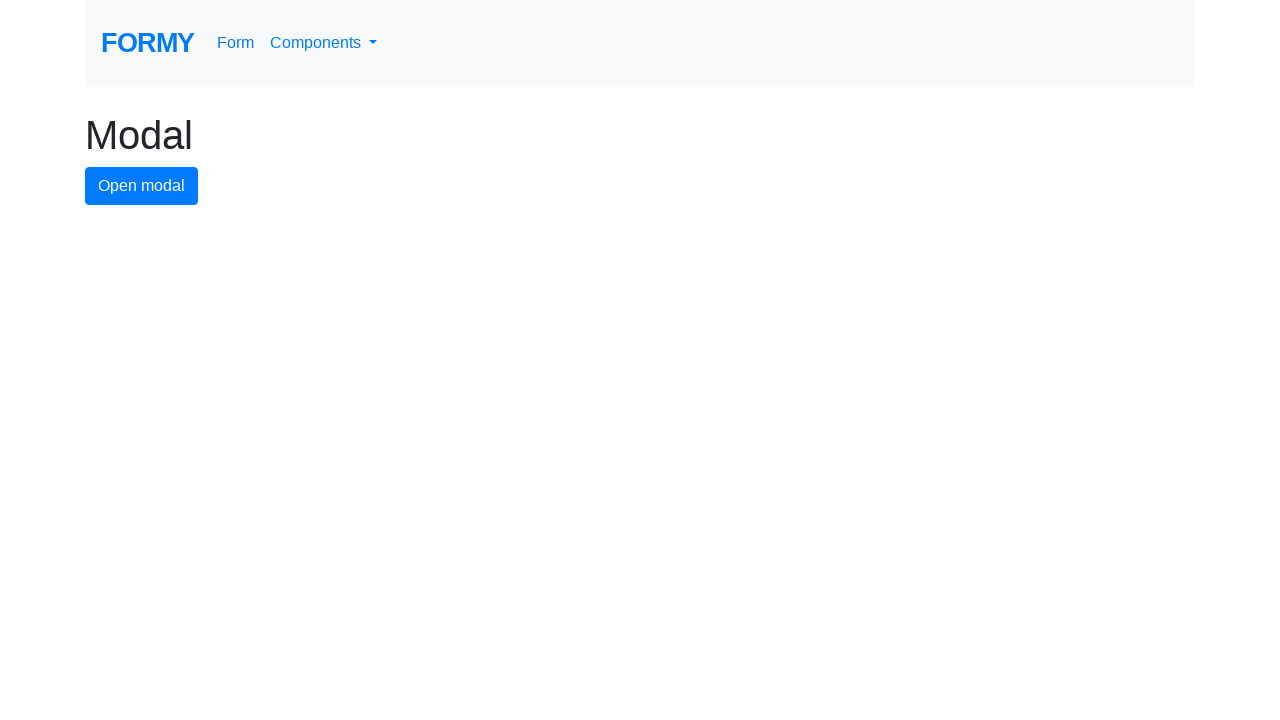

Modal button became visible
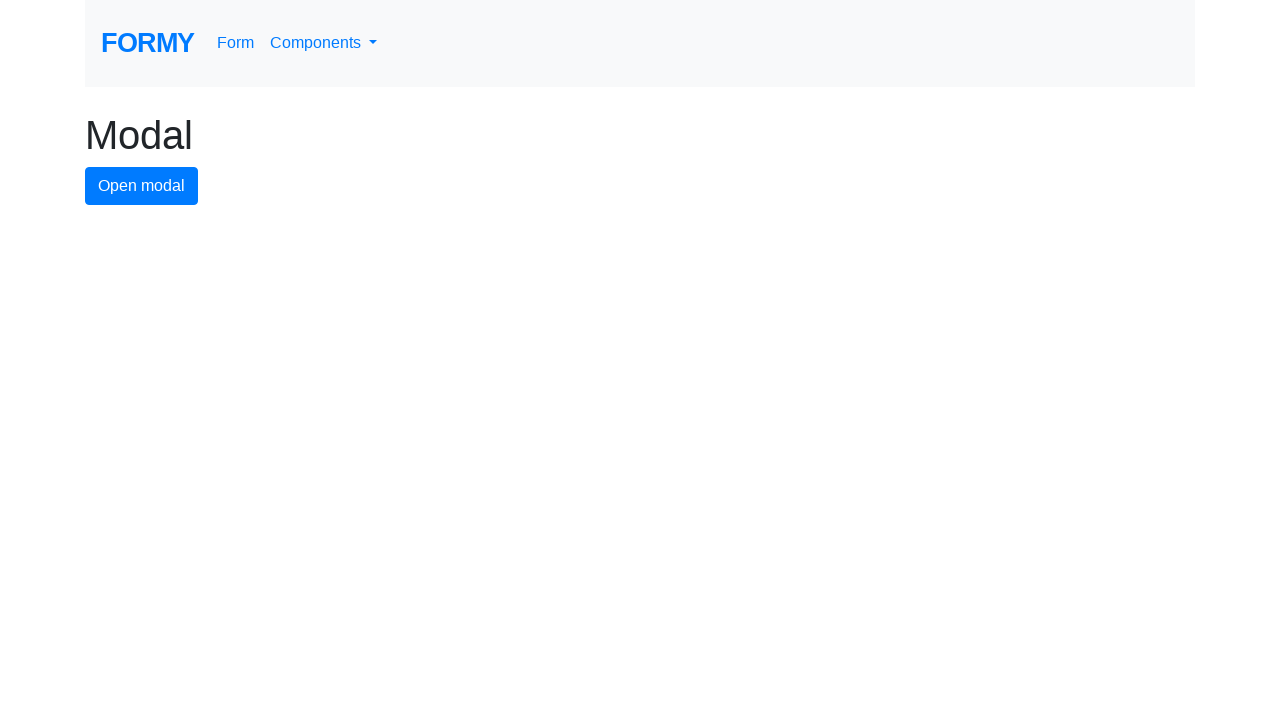

Clicked modal button to open the modal dialog at (142, 186) on #modal-button
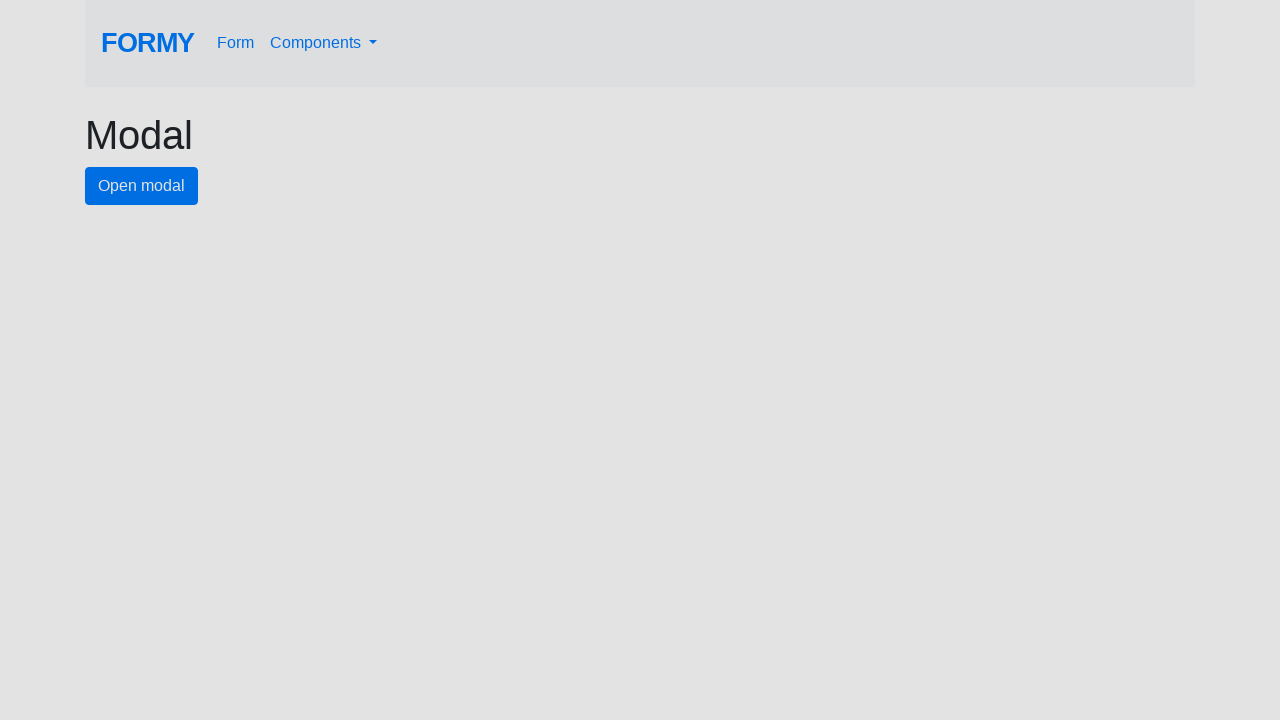

Pressed Escape key to close the modal dialog
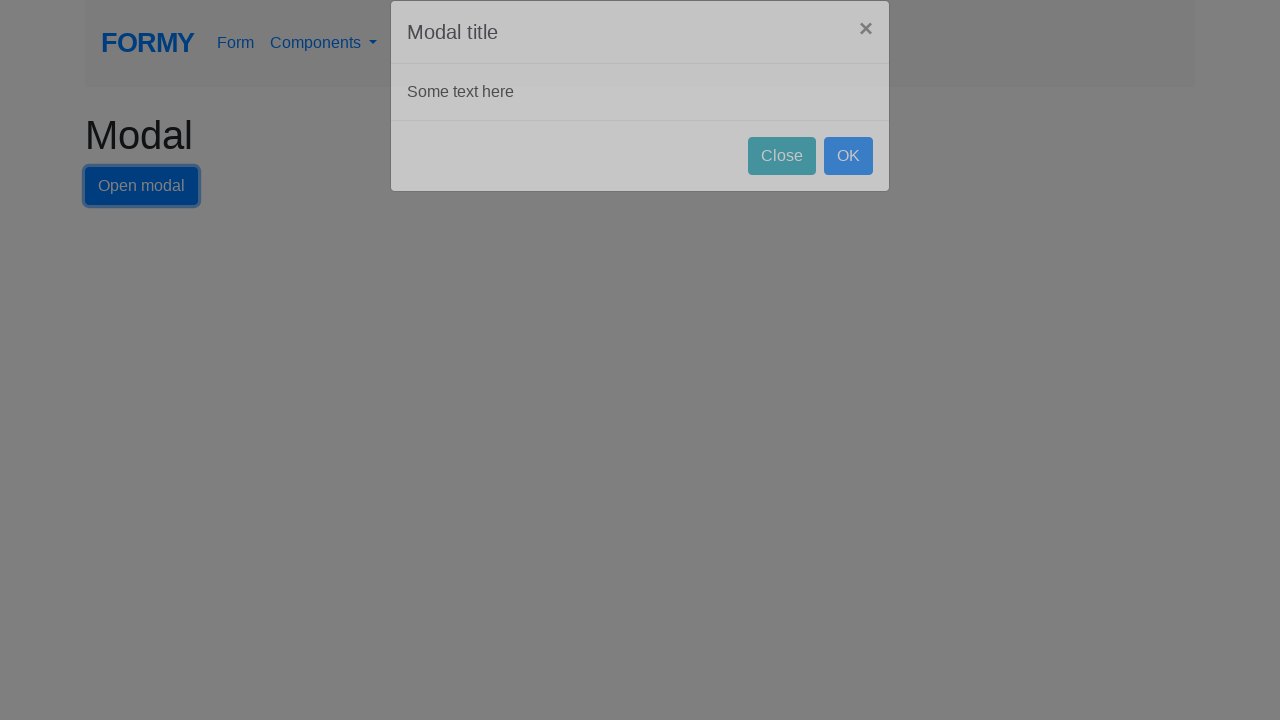

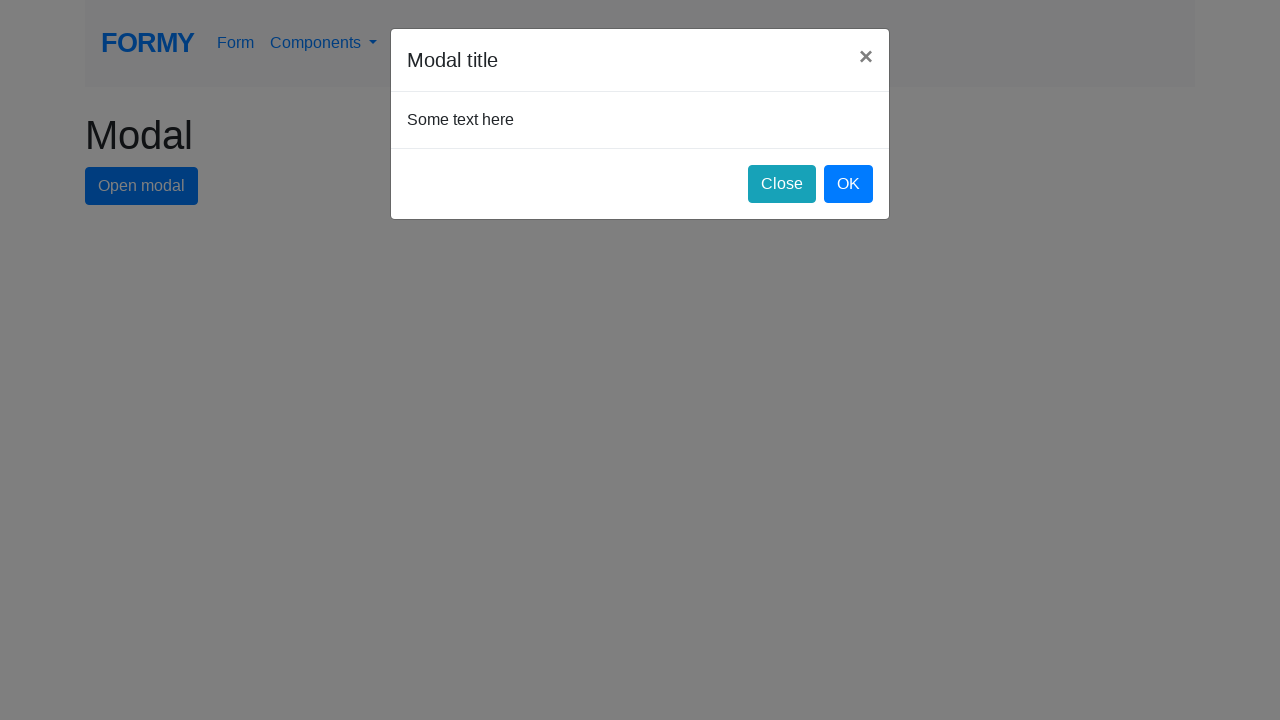